Tests horizontal slider functionality by pressing the right arrow key multiple times to move the slider and verify the value changes

Starting URL: https://the-internet.herokuapp.com/horizontal_slider

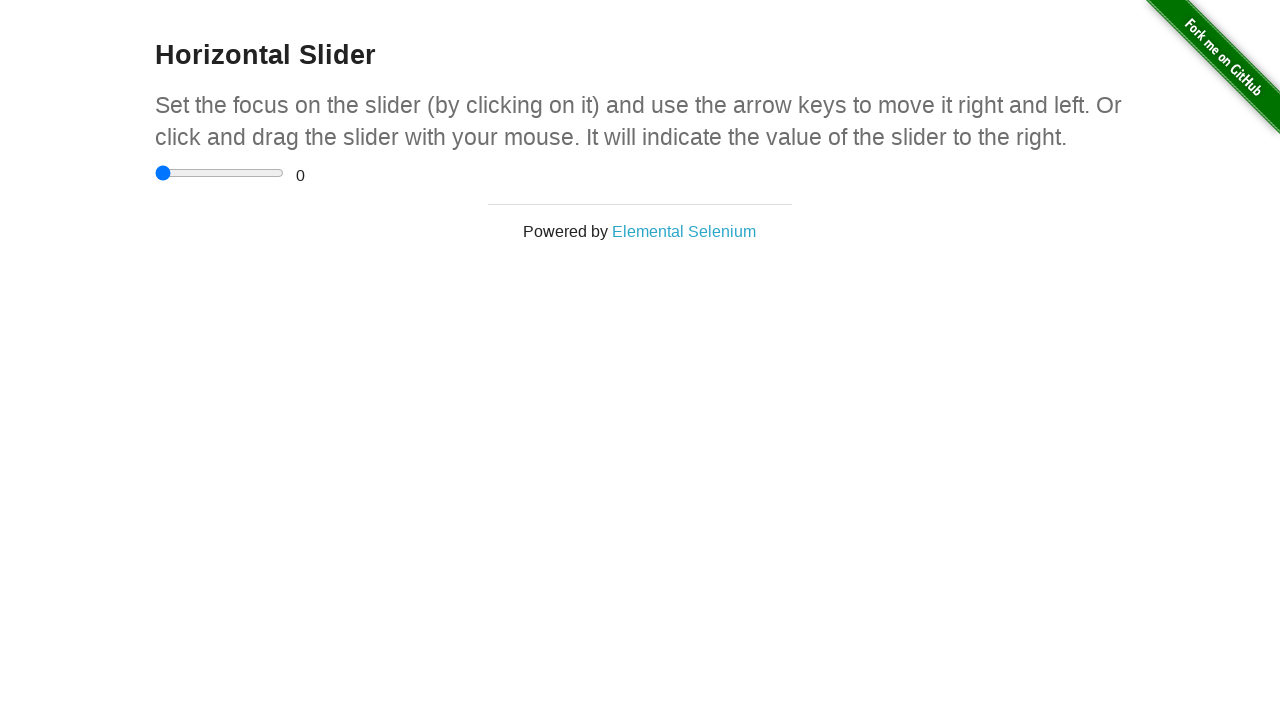

Waited 2 seconds for page to load
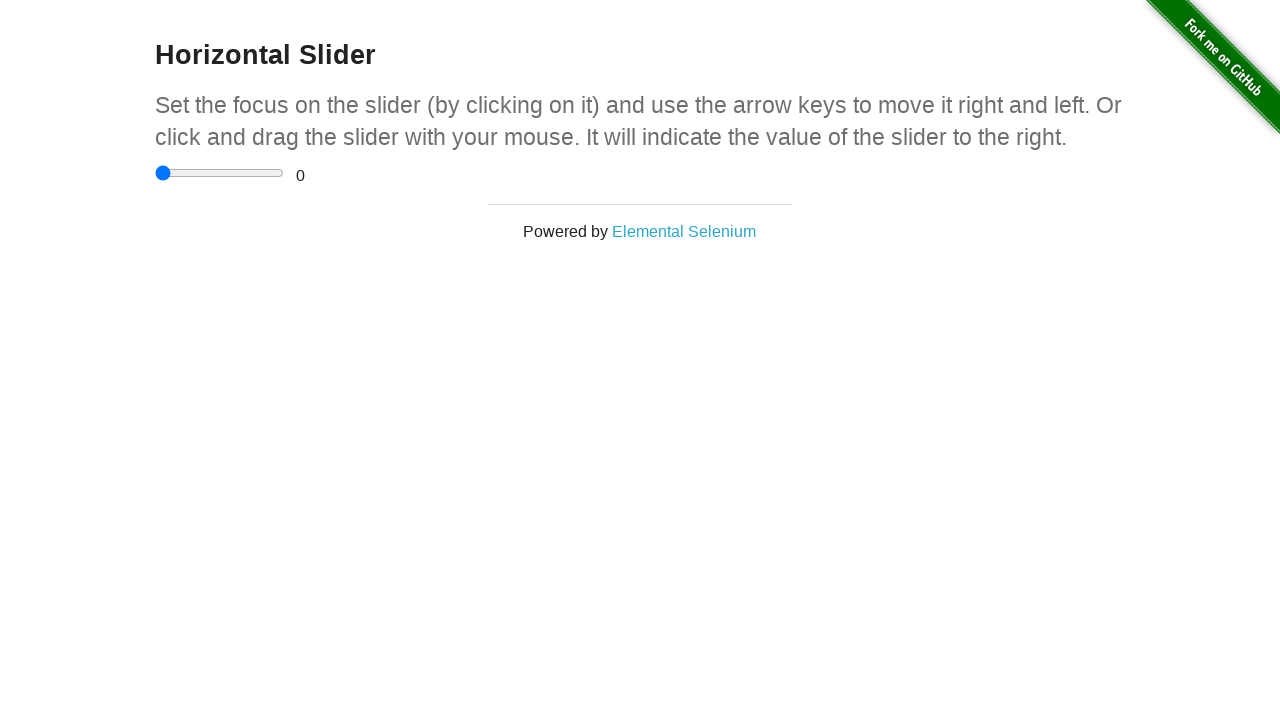

Located the horizontal slider element
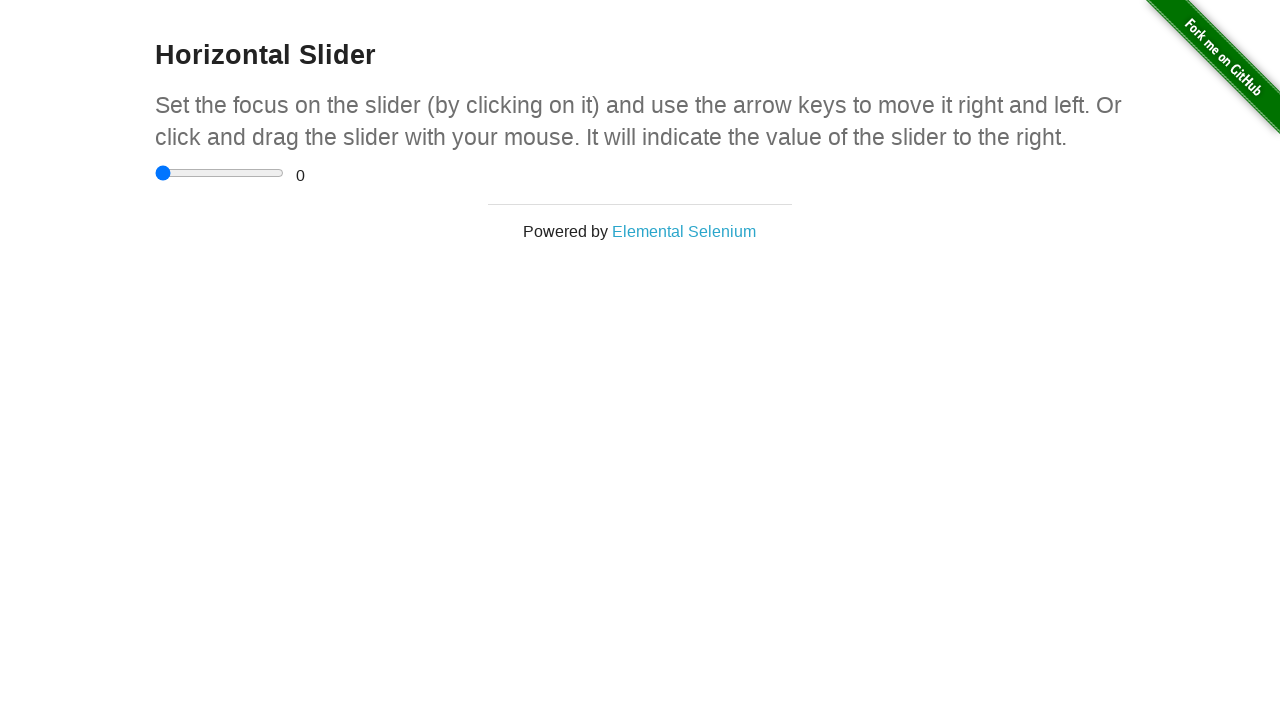

Pressed ArrowRight key on slider (press 1 of 6) on xpath=/html/body/div[2]/div/div/div/input
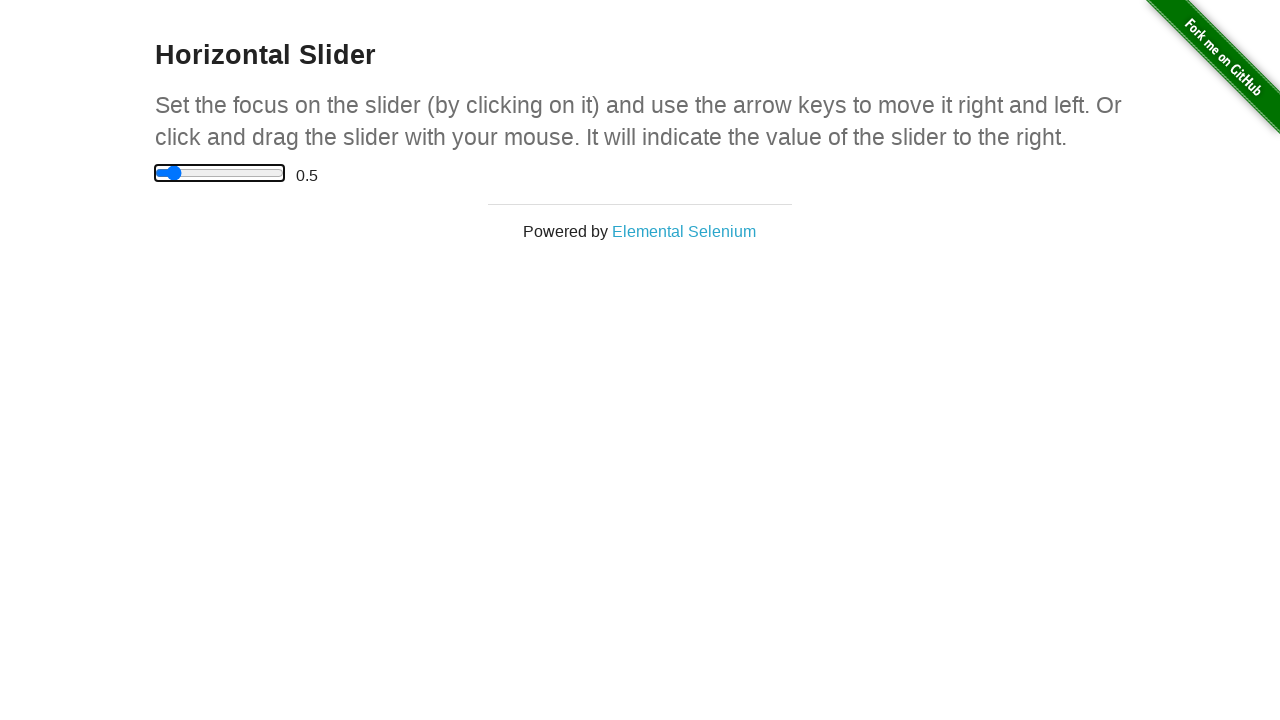

Pressed ArrowRight key on slider (press 2 of 6) on xpath=/html/body/div[2]/div/div/div/input
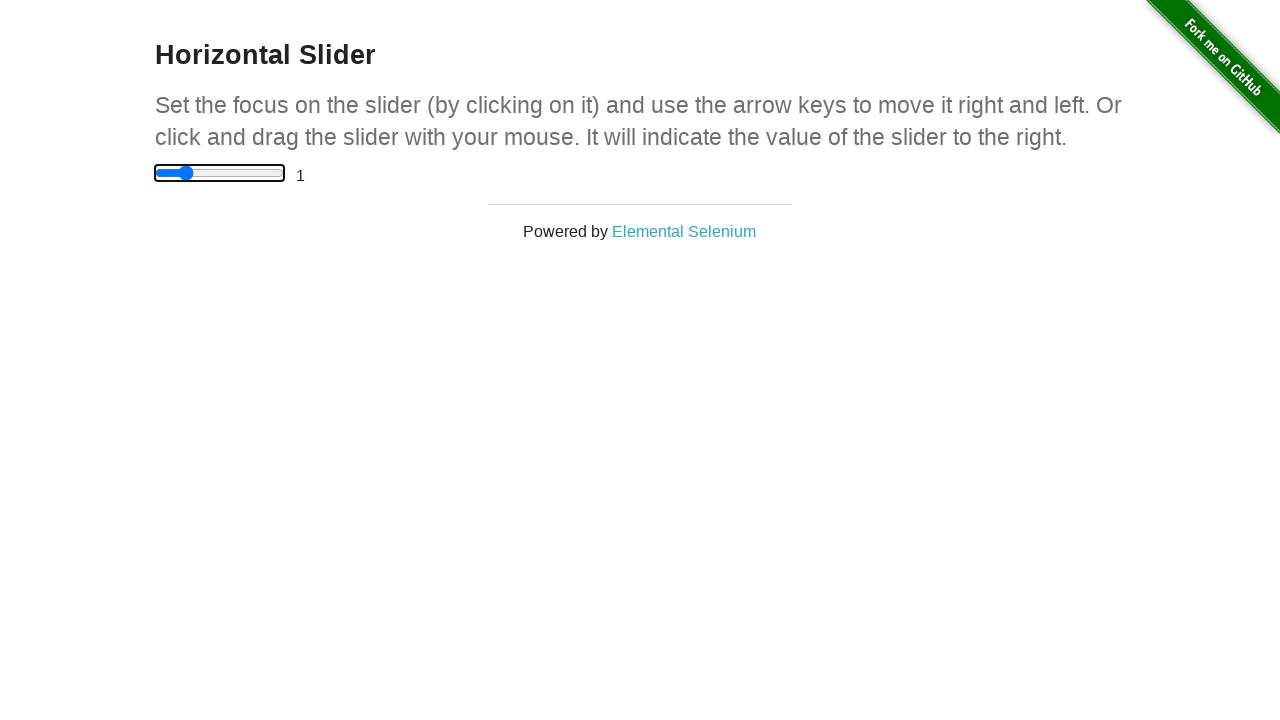

Pressed ArrowRight key on slider (press 3 of 6) on xpath=/html/body/div[2]/div/div/div/input
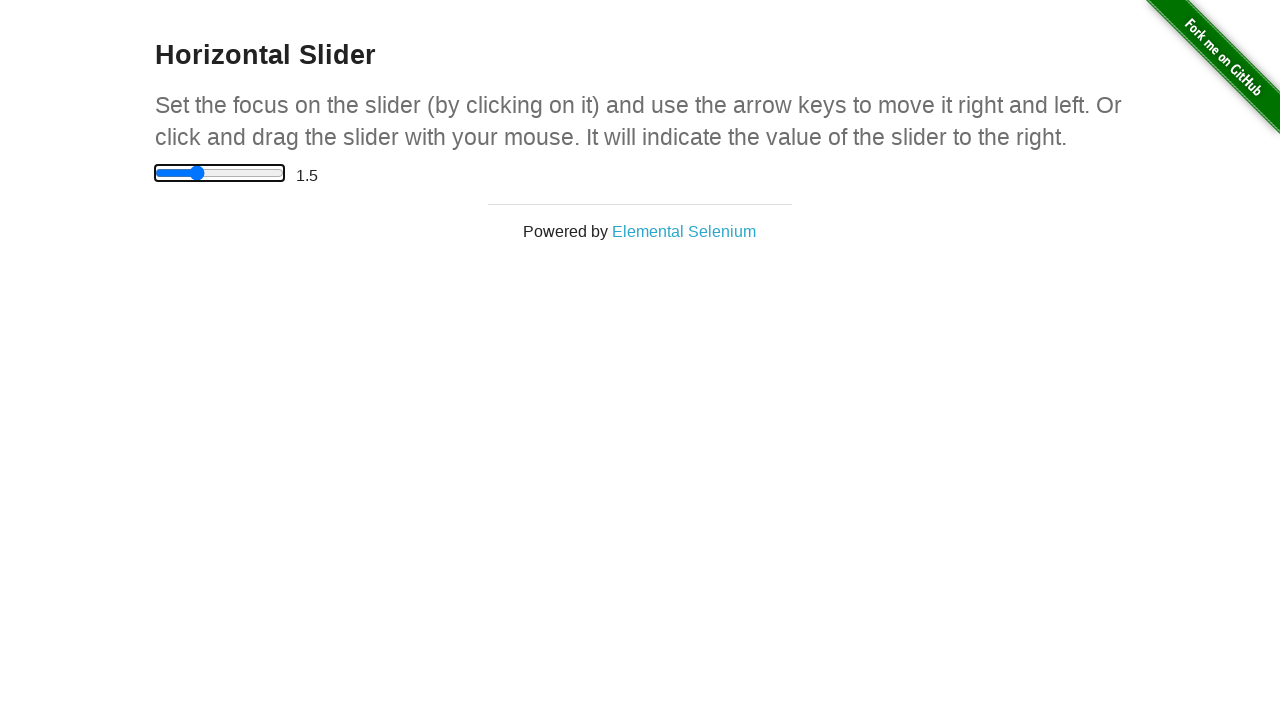

Pressed ArrowRight key on slider (press 4 of 6) on xpath=/html/body/div[2]/div/div/div/input
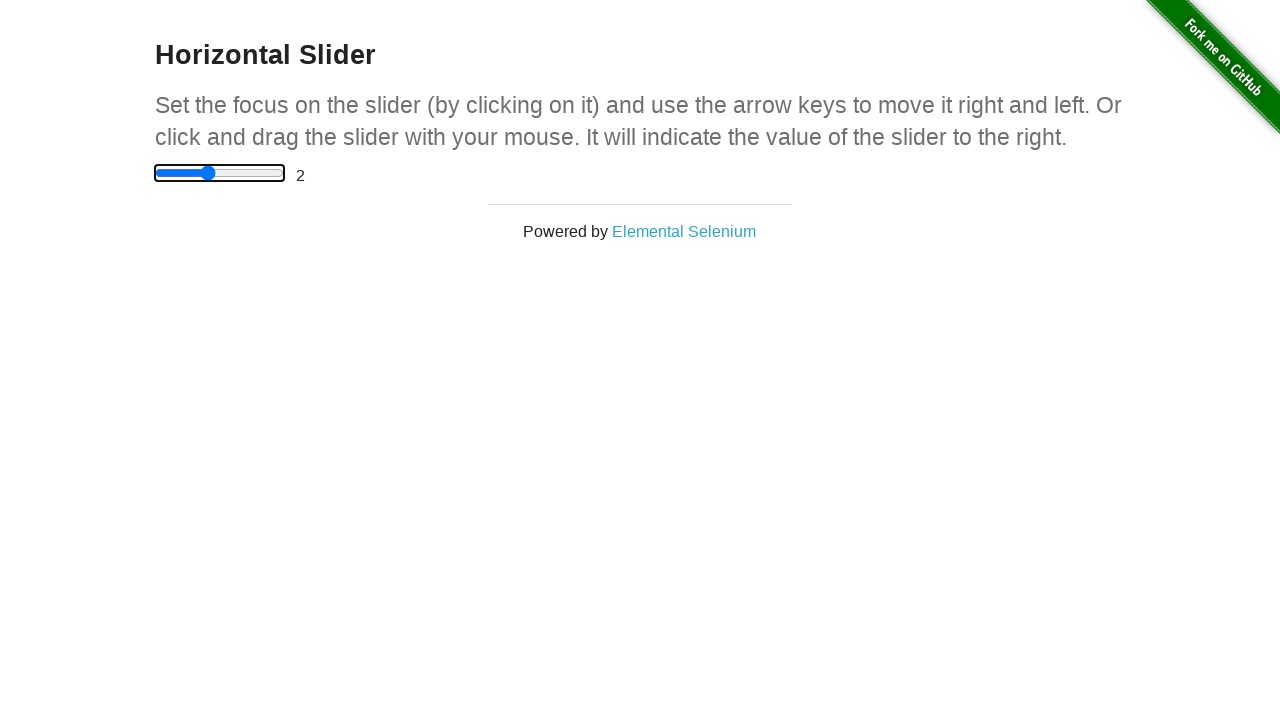

Pressed ArrowRight key on slider (press 5 of 6) on xpath=/html/body/div[2]/div/div/div/input
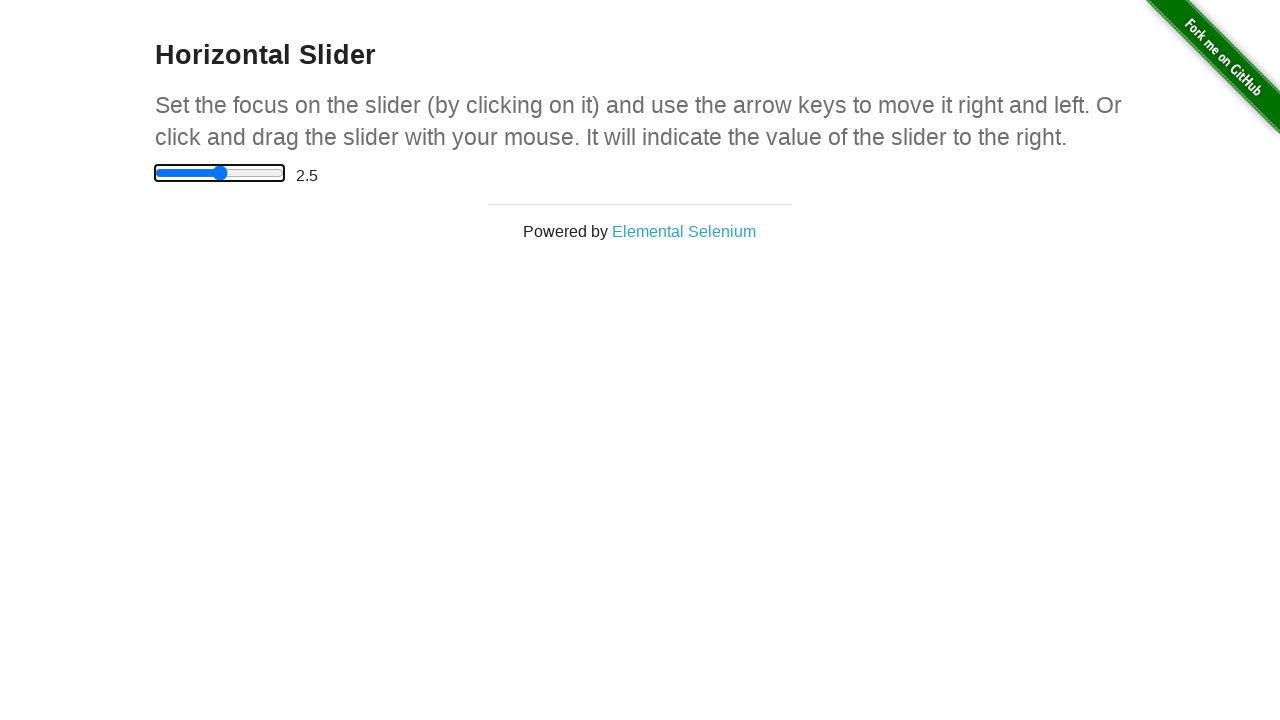

Pressed ArrowRight key on slider (press 6 of 6) on xpath=/html/body/div[2]/div/div/div/input
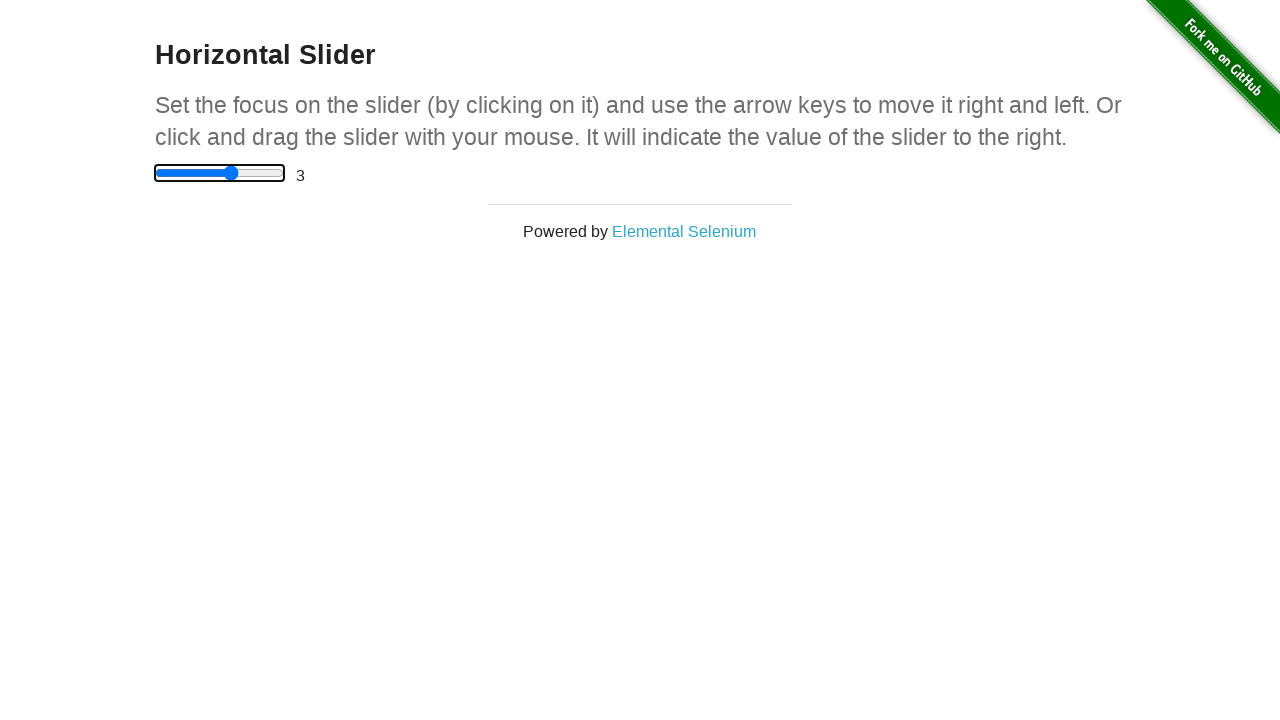

Calculated expected slider value: 3.0
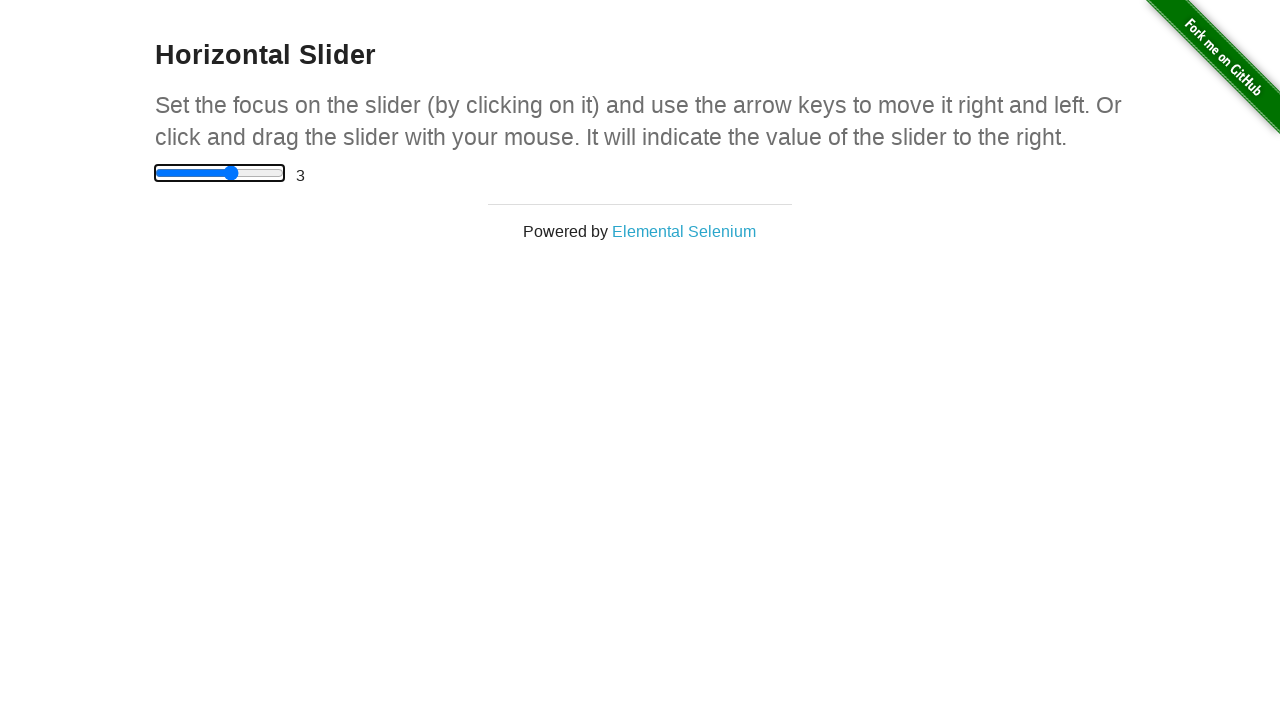

Retrieved slider value text from #range element
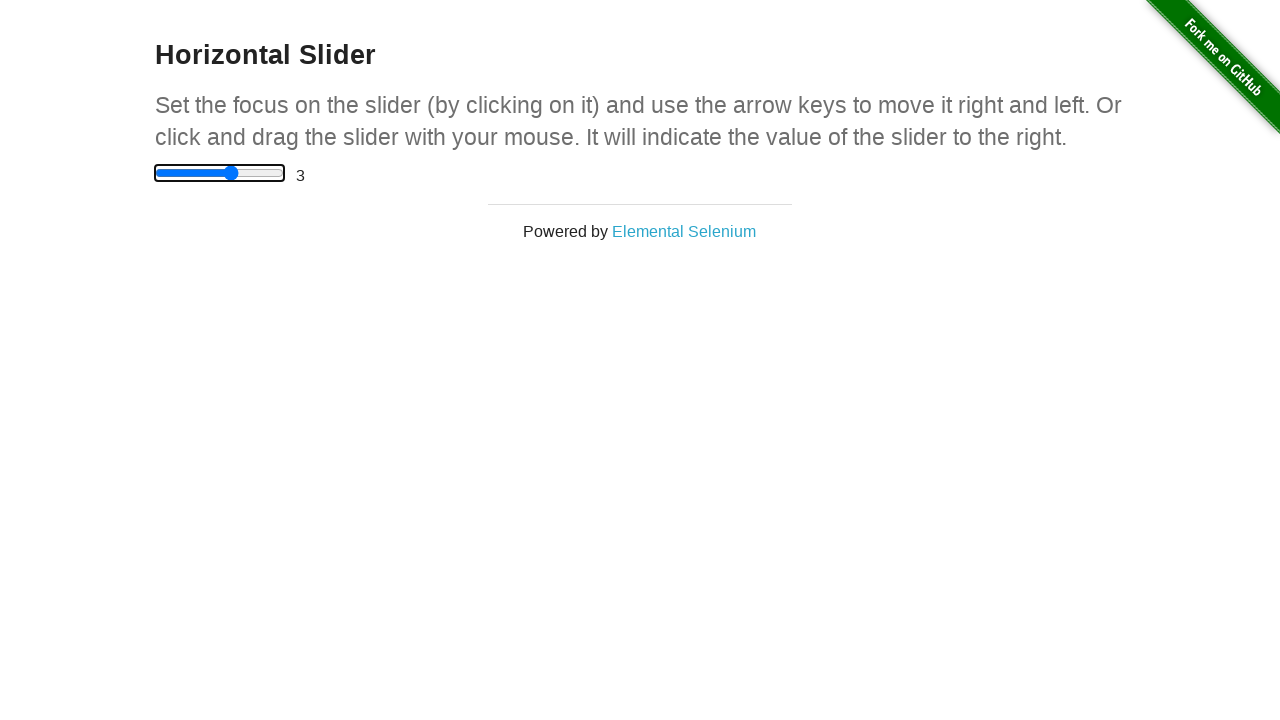

Converted slider value text to float: 3.0
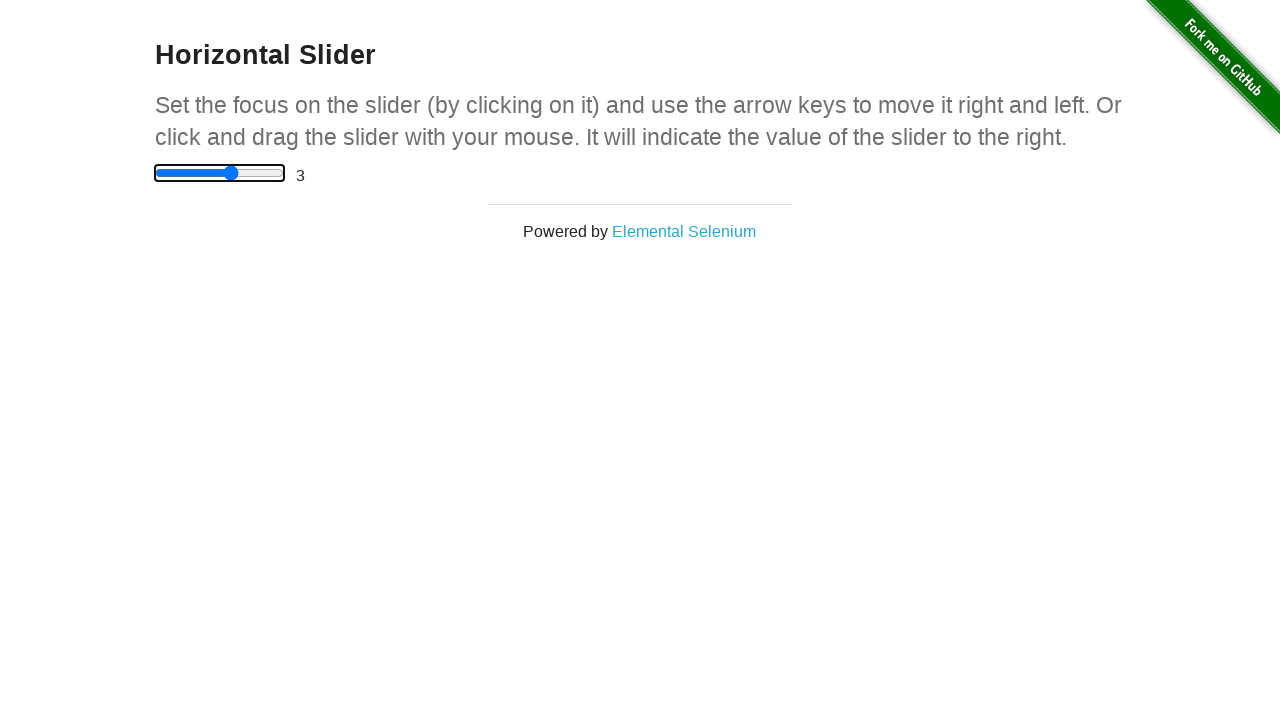

Waited 2 seconds to observe final result
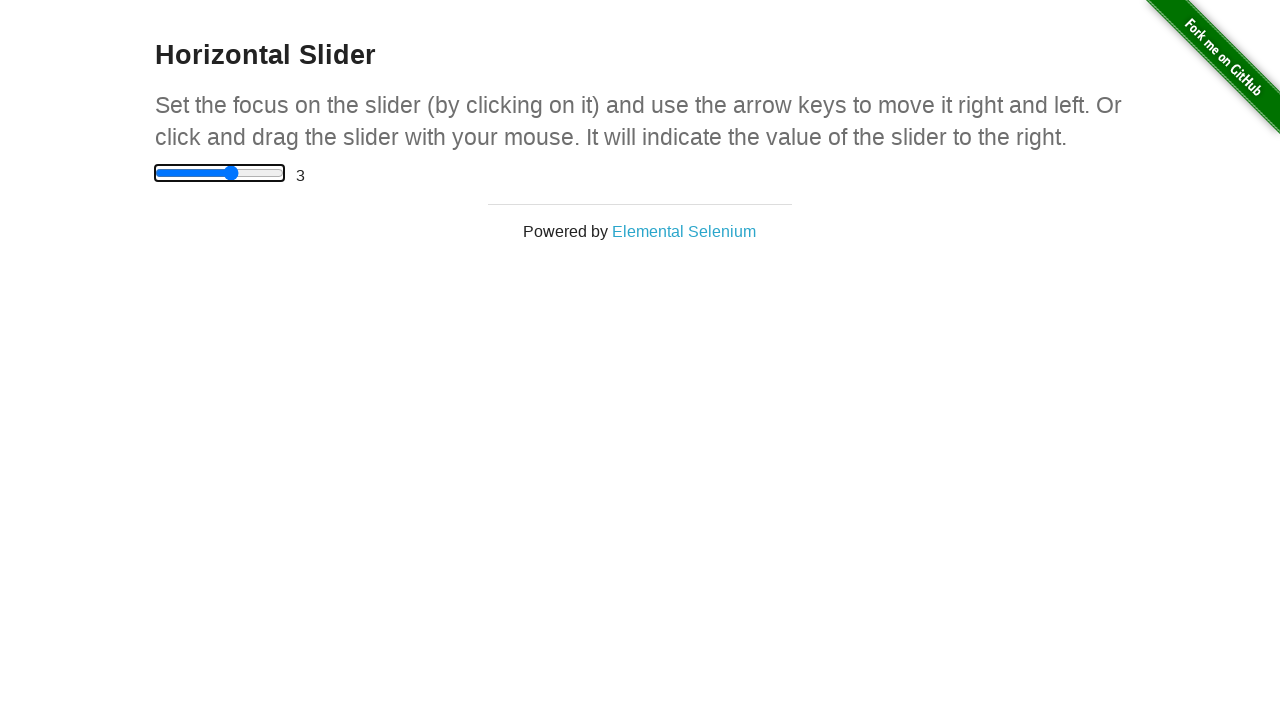

Assertion passed: slider value 3.0 equals expected value 3.0
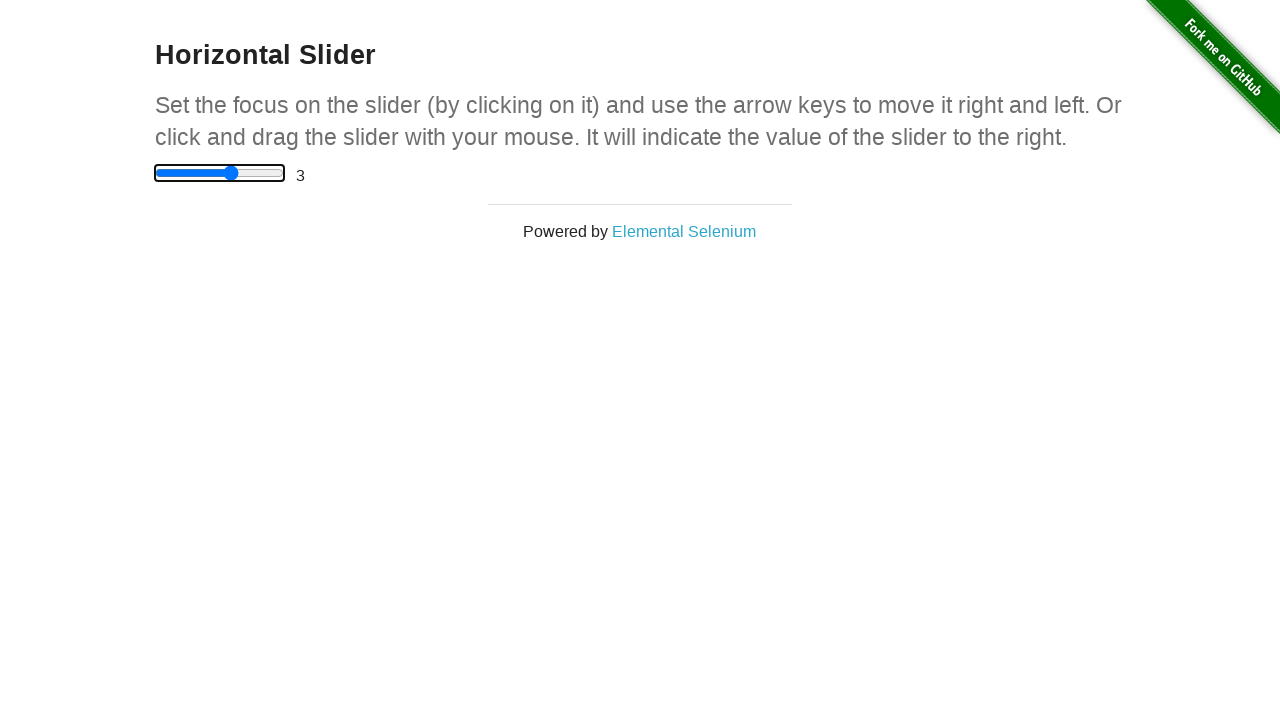

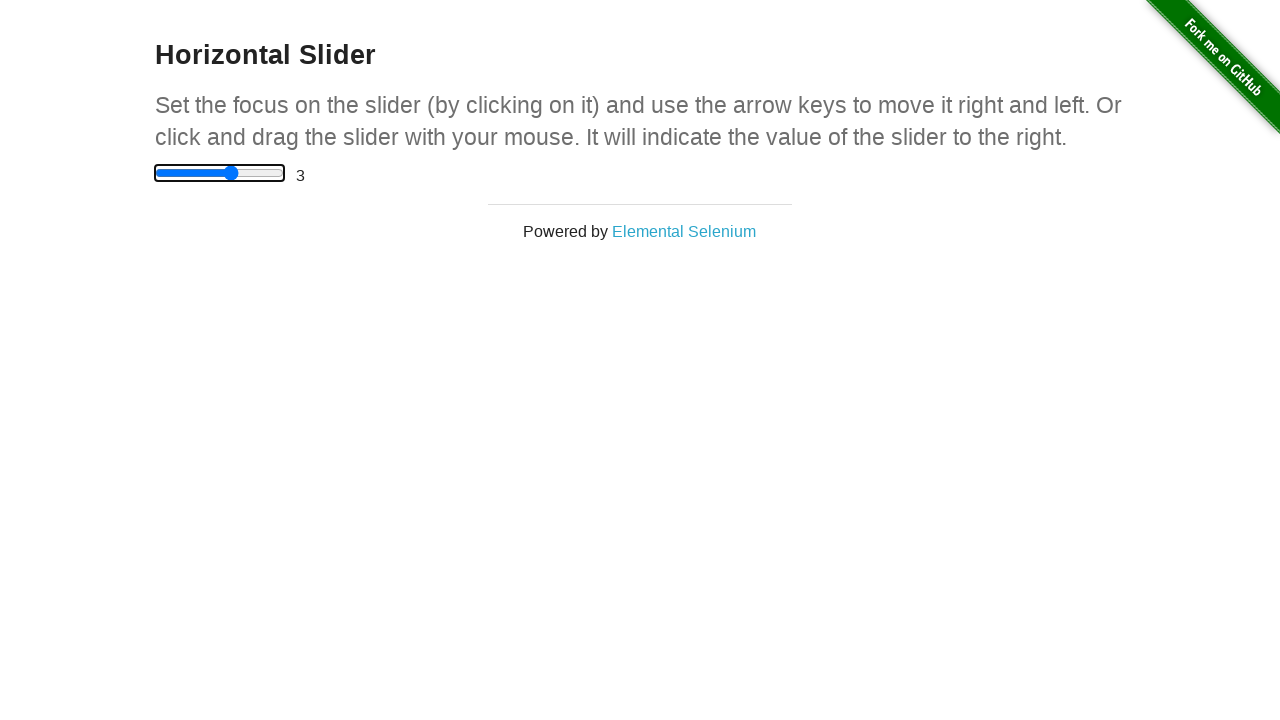